Tests navigation by clicking on a link to the homepage and verifying the URL changes correctly

Starting URL: https://kristinek.github.io/site/examples/actions

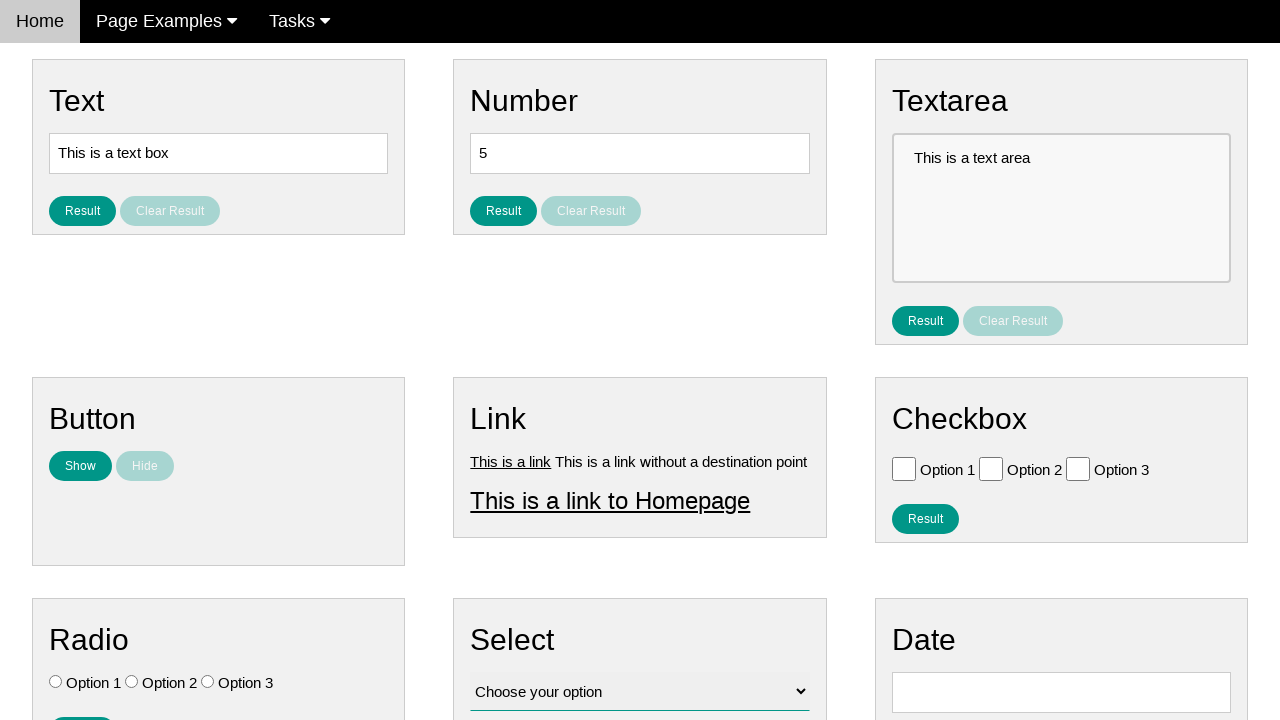

Verified current URL is the actions page
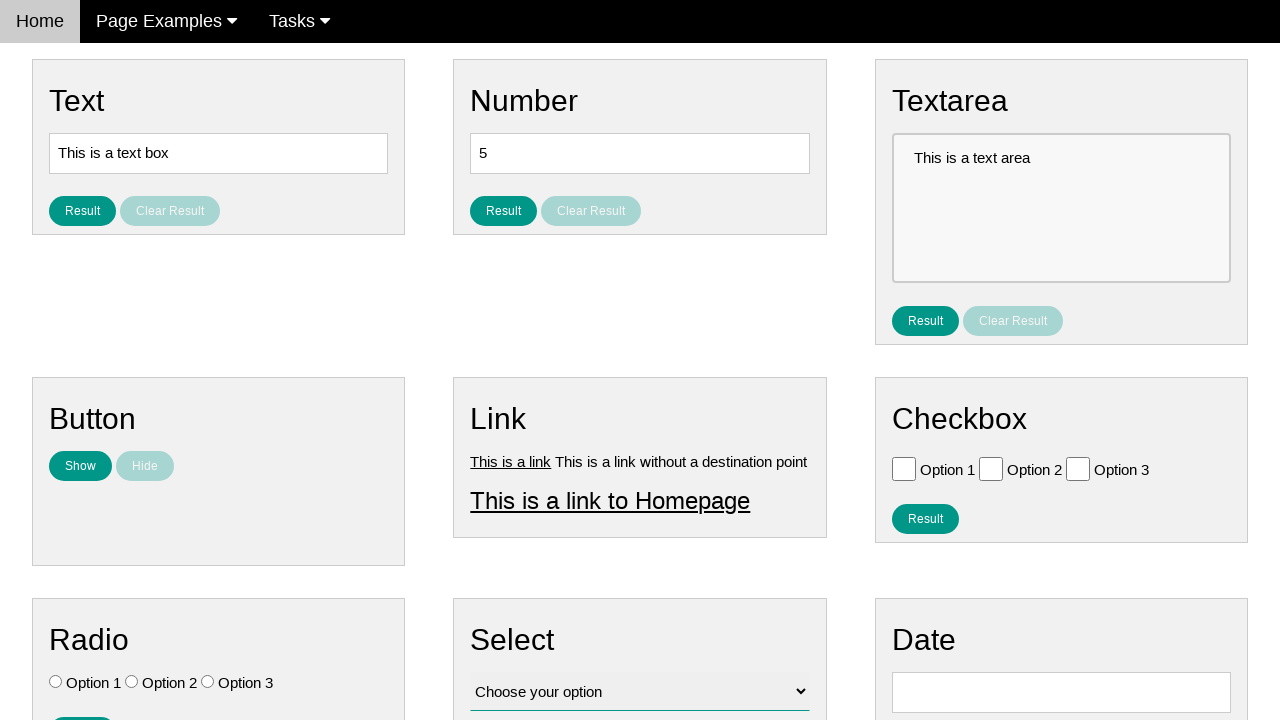

Clicked on link to Homepage at (610, 500) on text=This is a link to Homepage
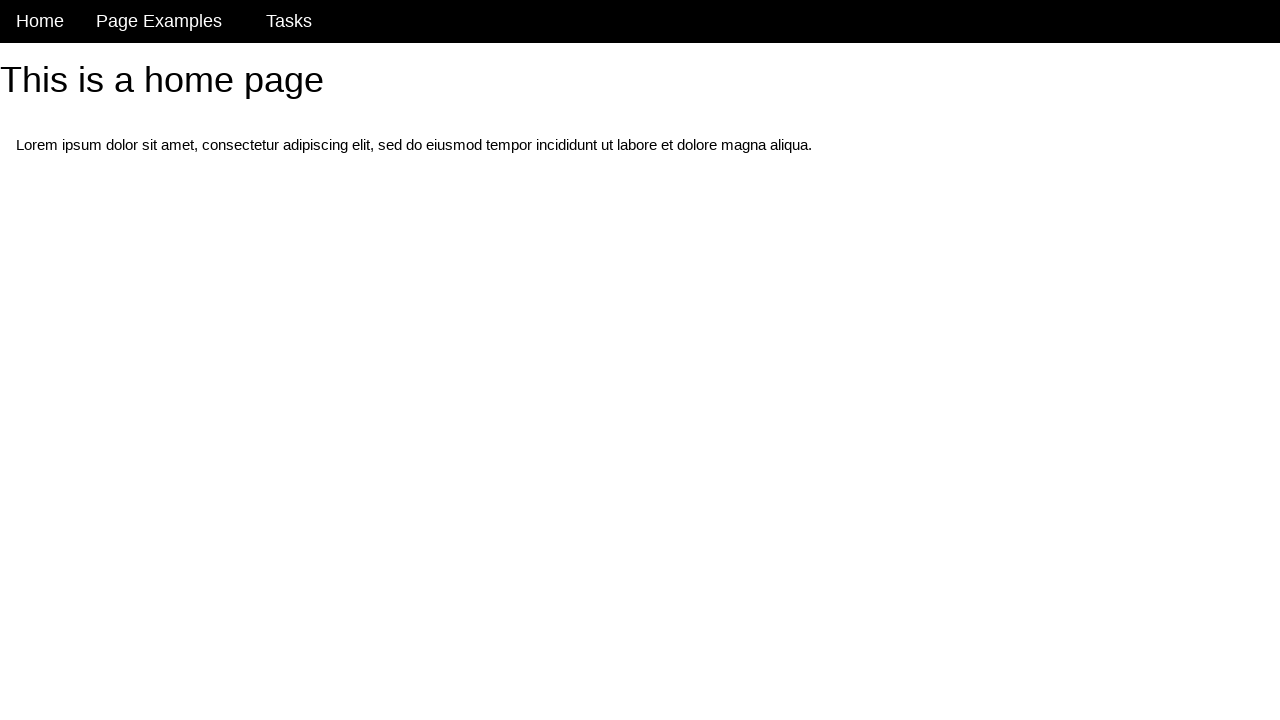

Verified URL is no longer the actions page
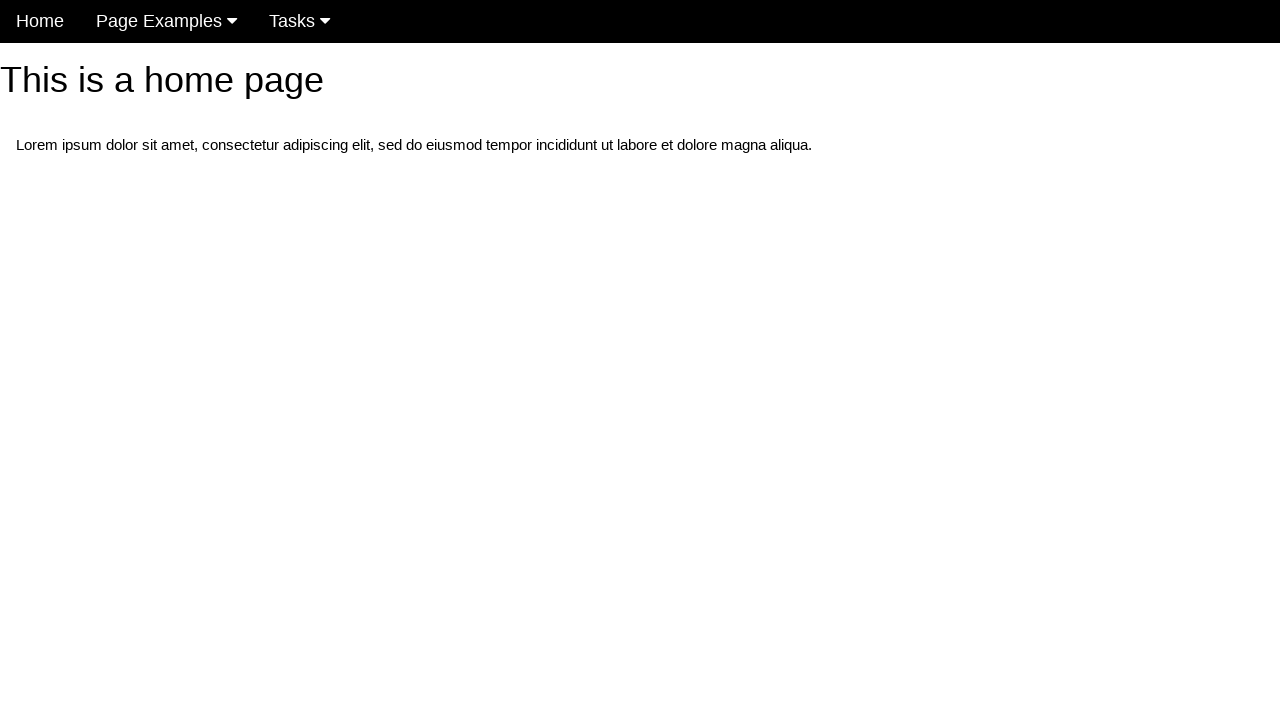

Verified URL changed to homepage
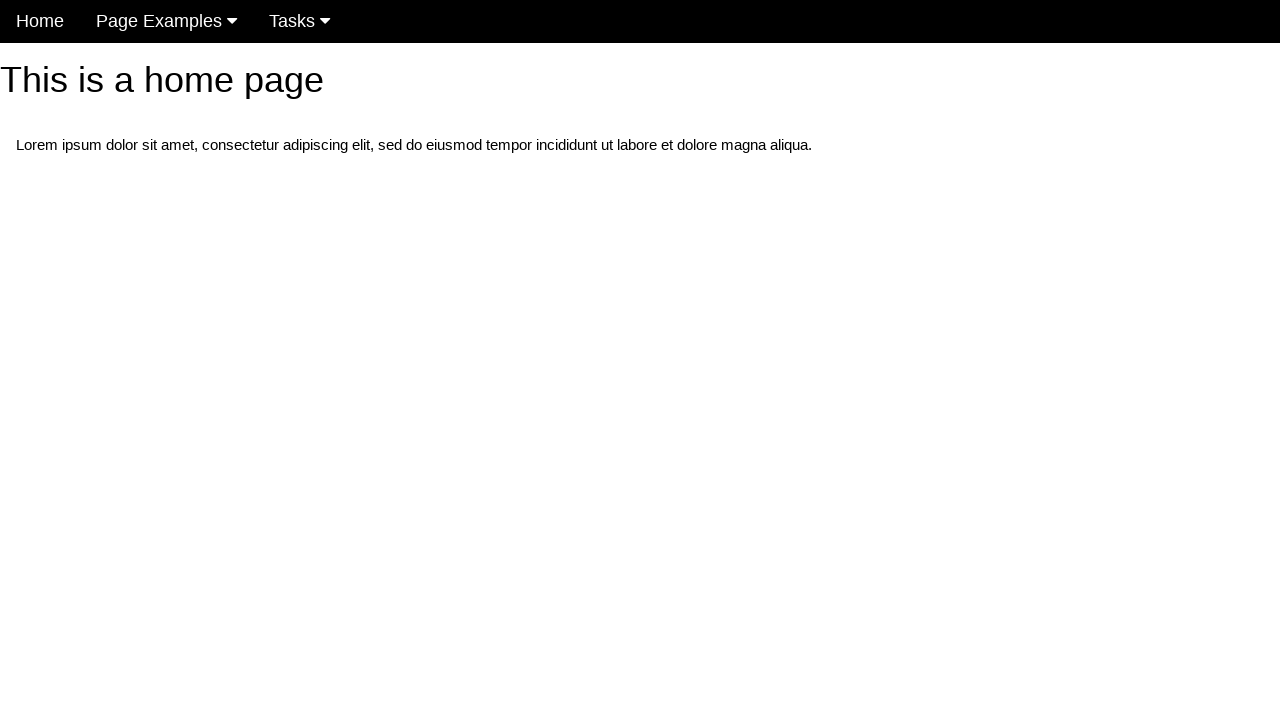

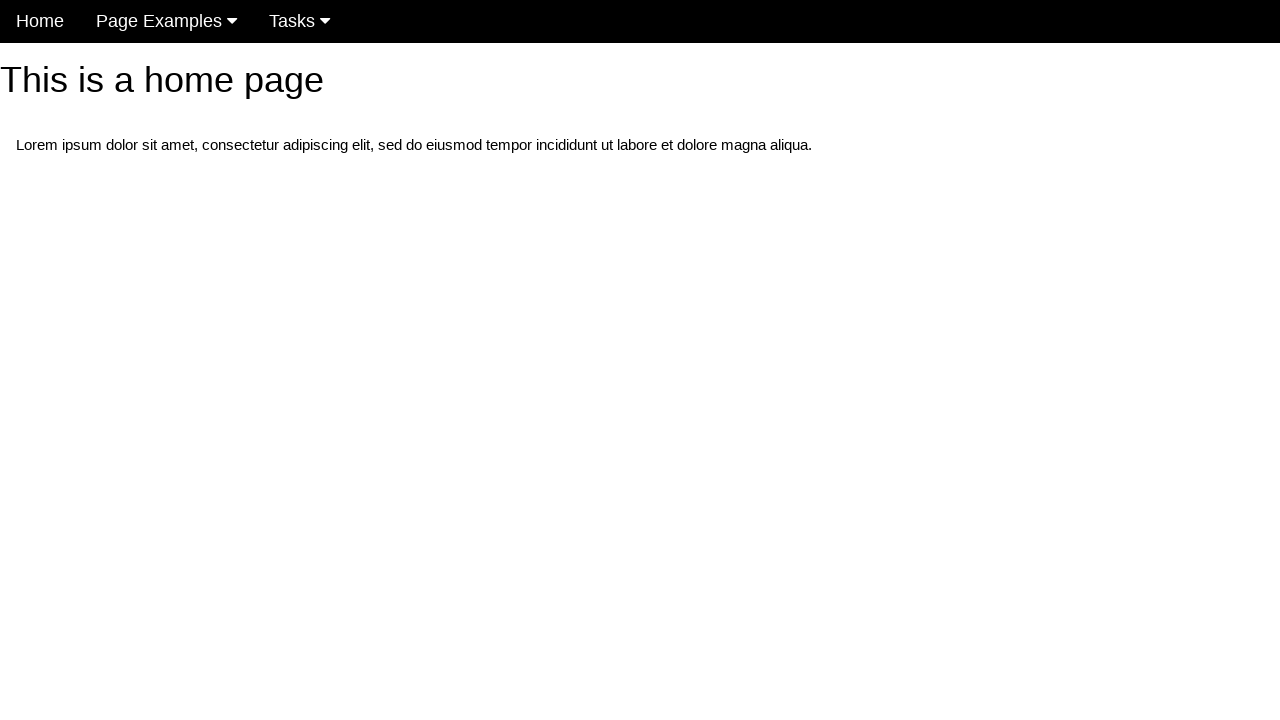